Tests right-click context menu functionality by performing a right-click on an element and then clicking the "Copy" option from the context menu

Starting URL: https://swisnl.github.io/jQuery-contextMenu/demo.html

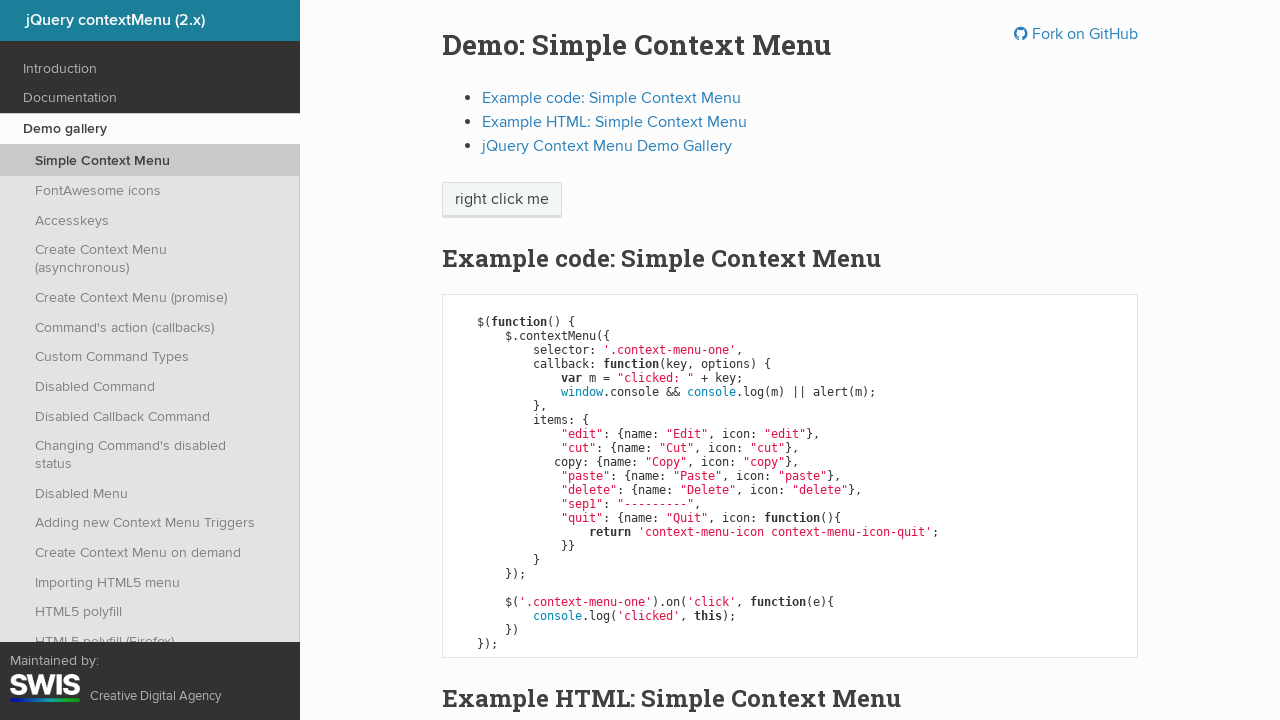

Right-clicked on 'right click me' element to open context menu at (502, 200) on //span[text()='right click me']
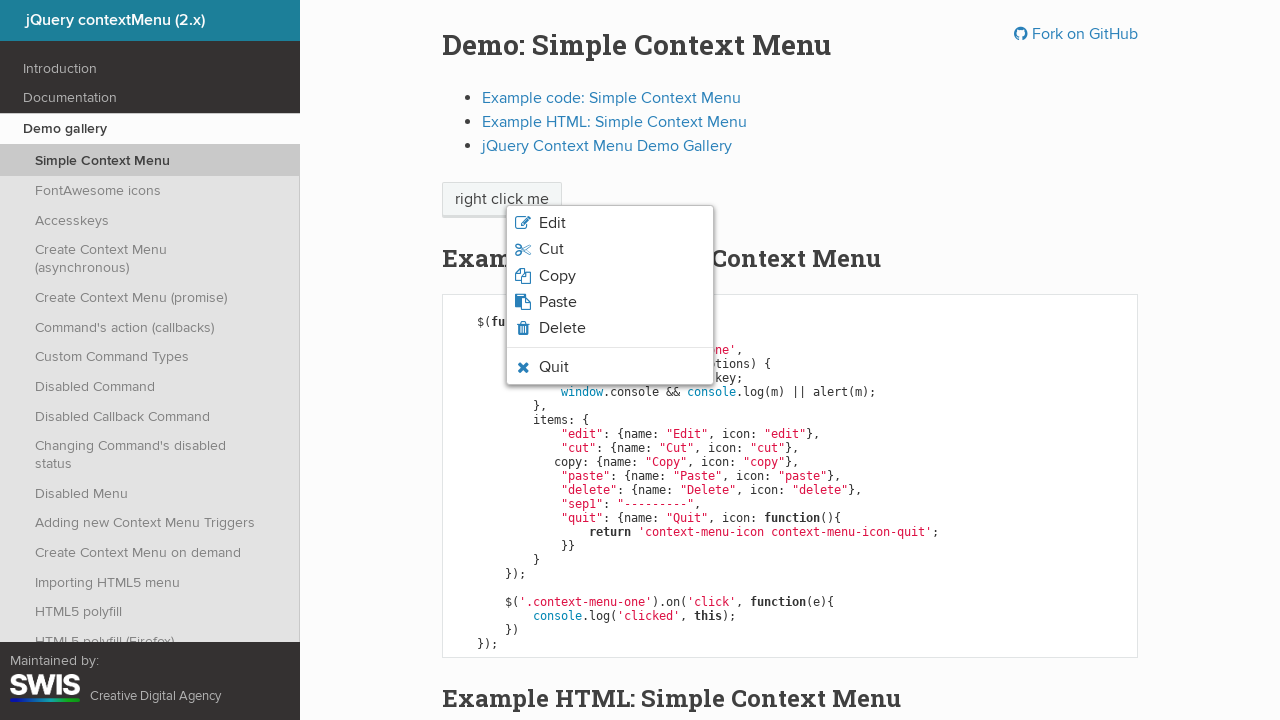

Clicked 'Copy' option from context menu at (557, 276) on xpath=//span[text()='Copy']
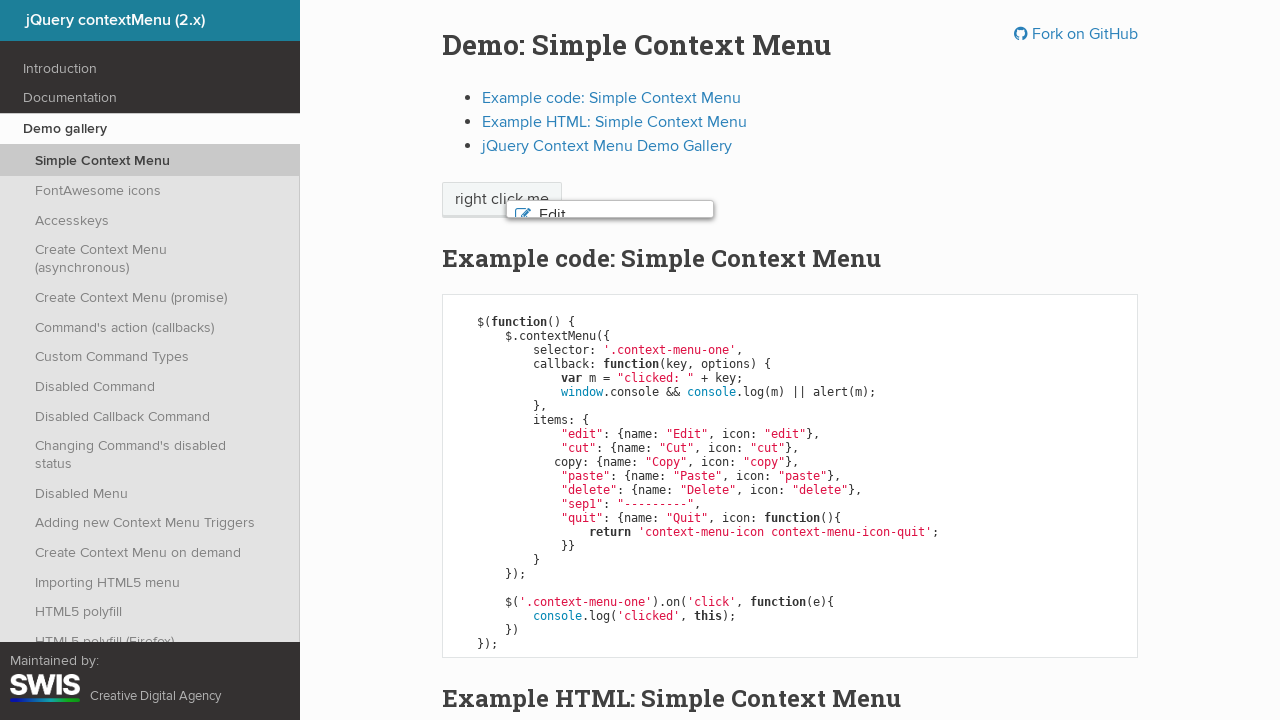

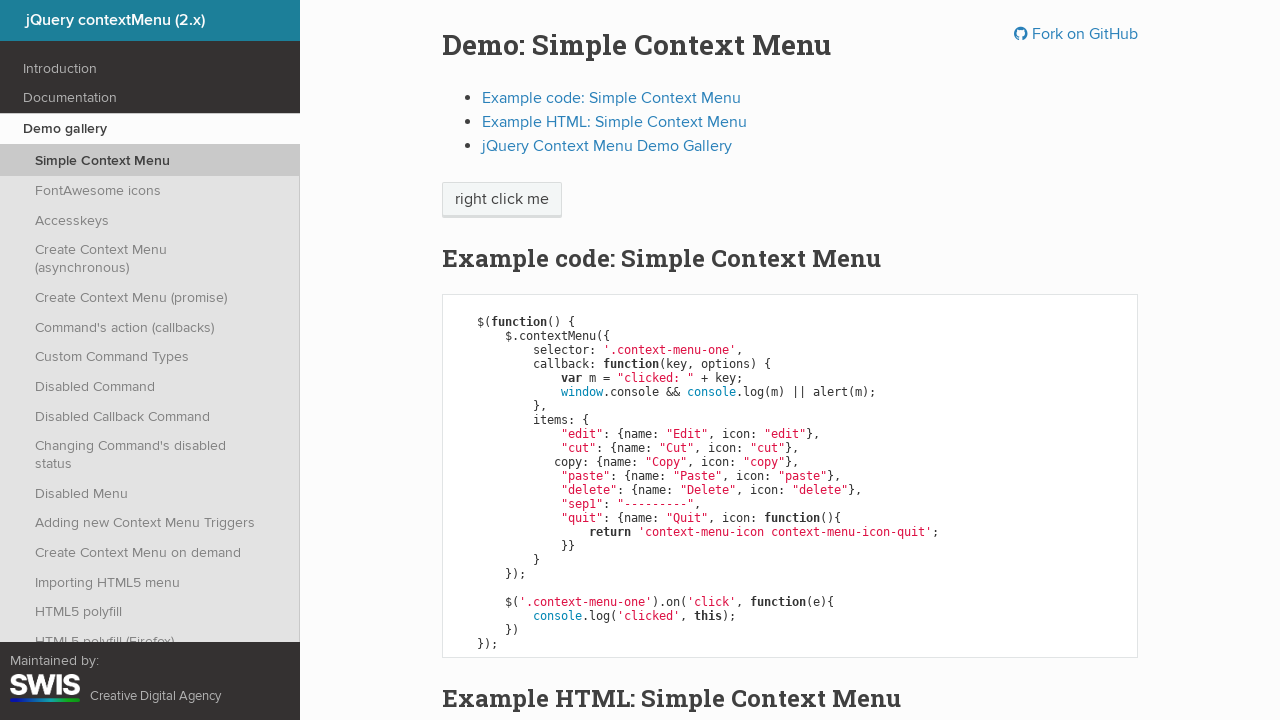